Tests confirmation alert handling by clicking on the cancel tab, triggering an alert, and dismissing it

Starting URL: http://demo.automationtesting.in/Alerts.html

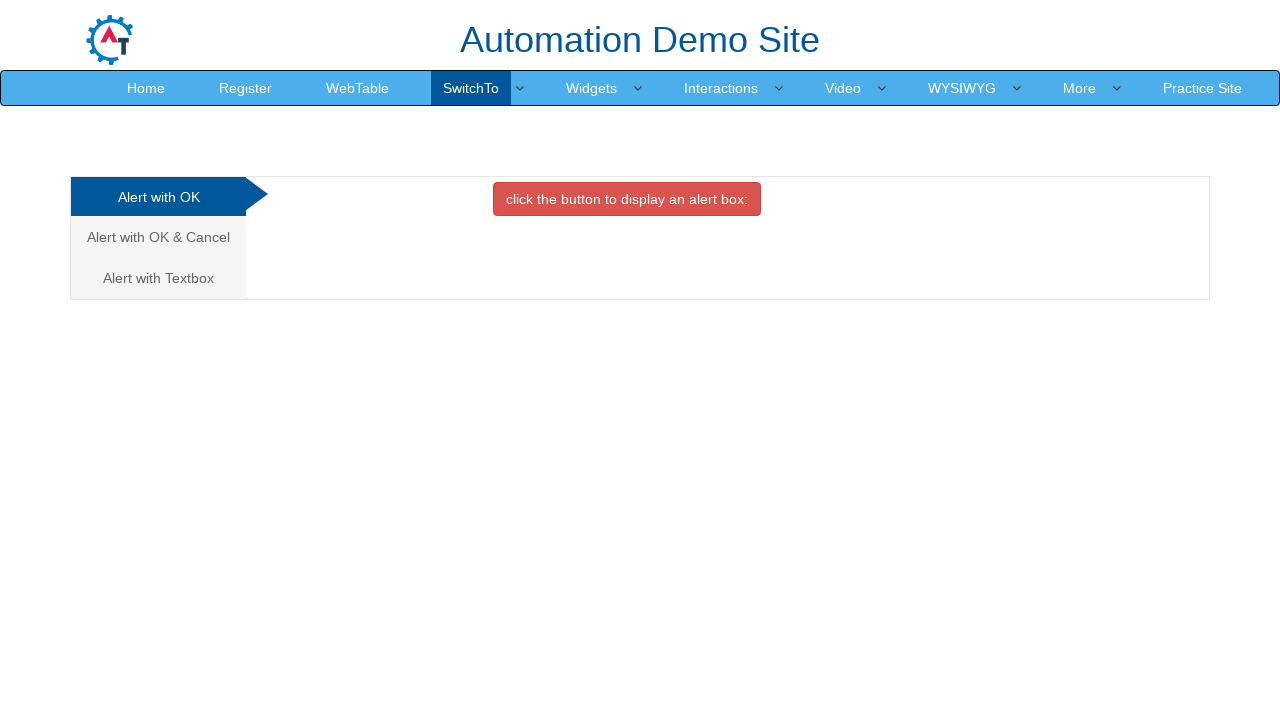

Clicked on the 'Alert with OK & Cancel' tab at (158, 237) on a[href='#CancelTab']
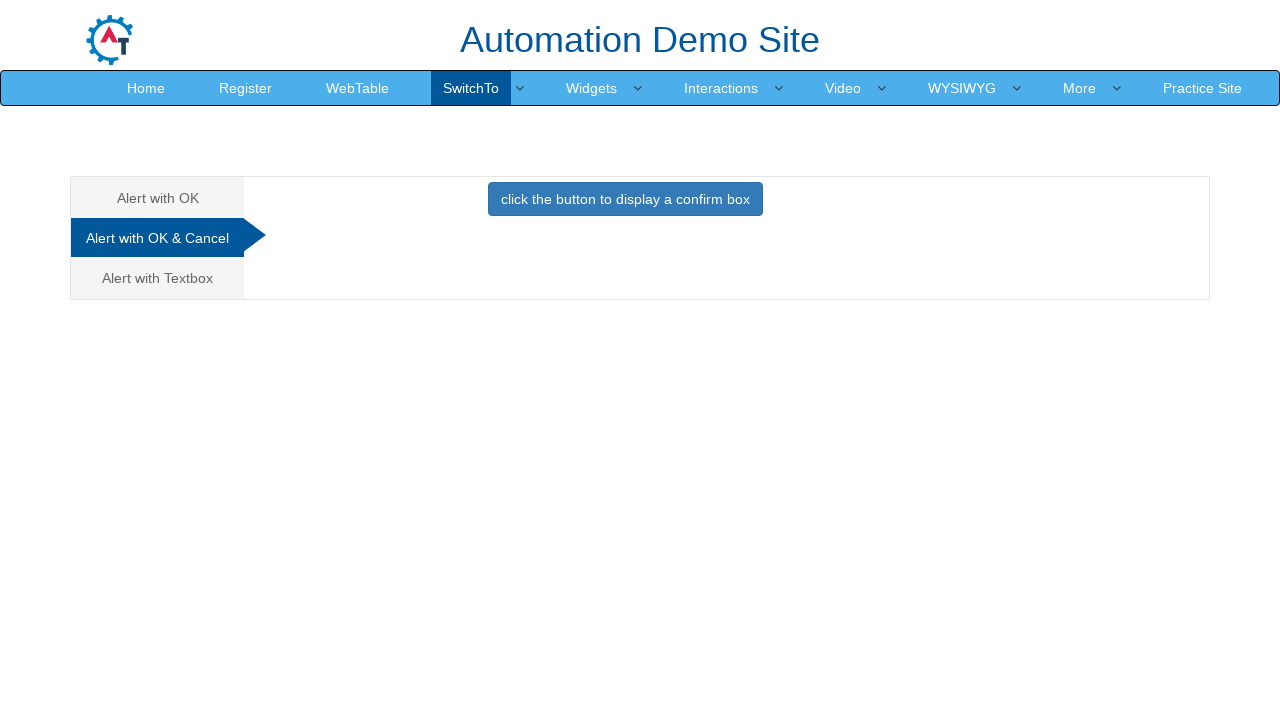

Set up dialog handler to dismiss alerts
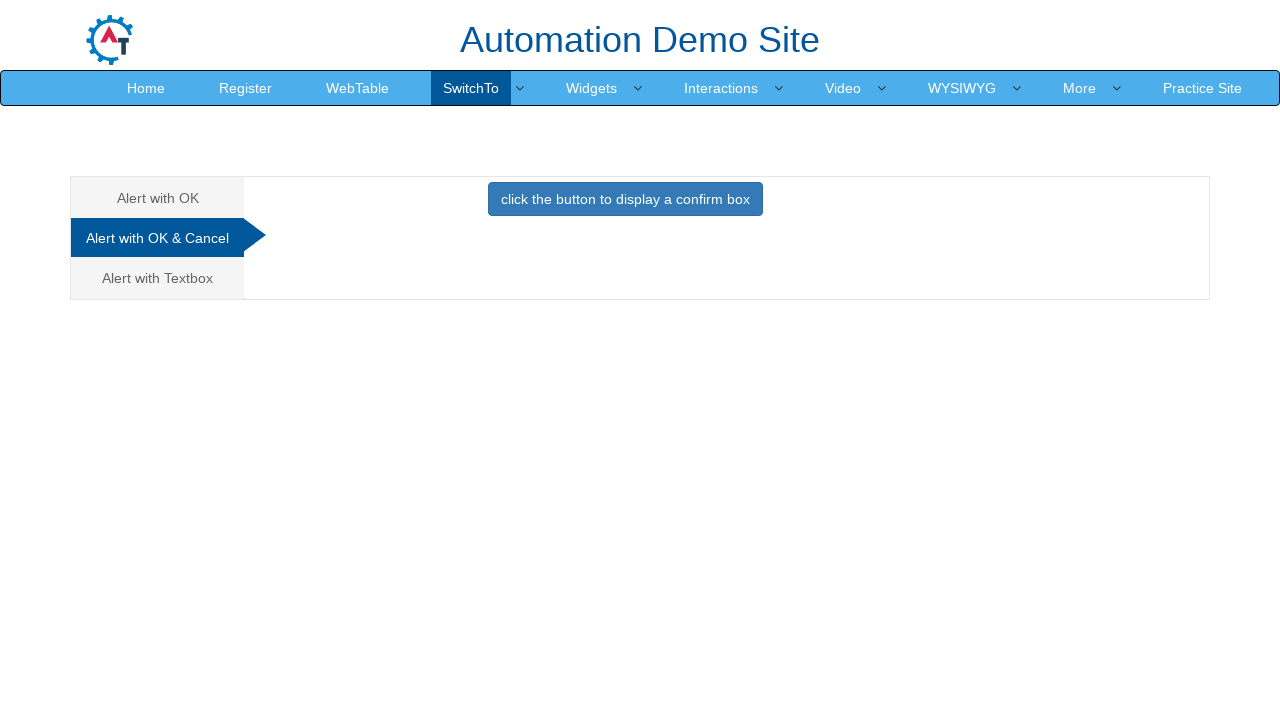

Clicked button to trigger confirmation alert at (625, 199) on button.btn.btn-primary
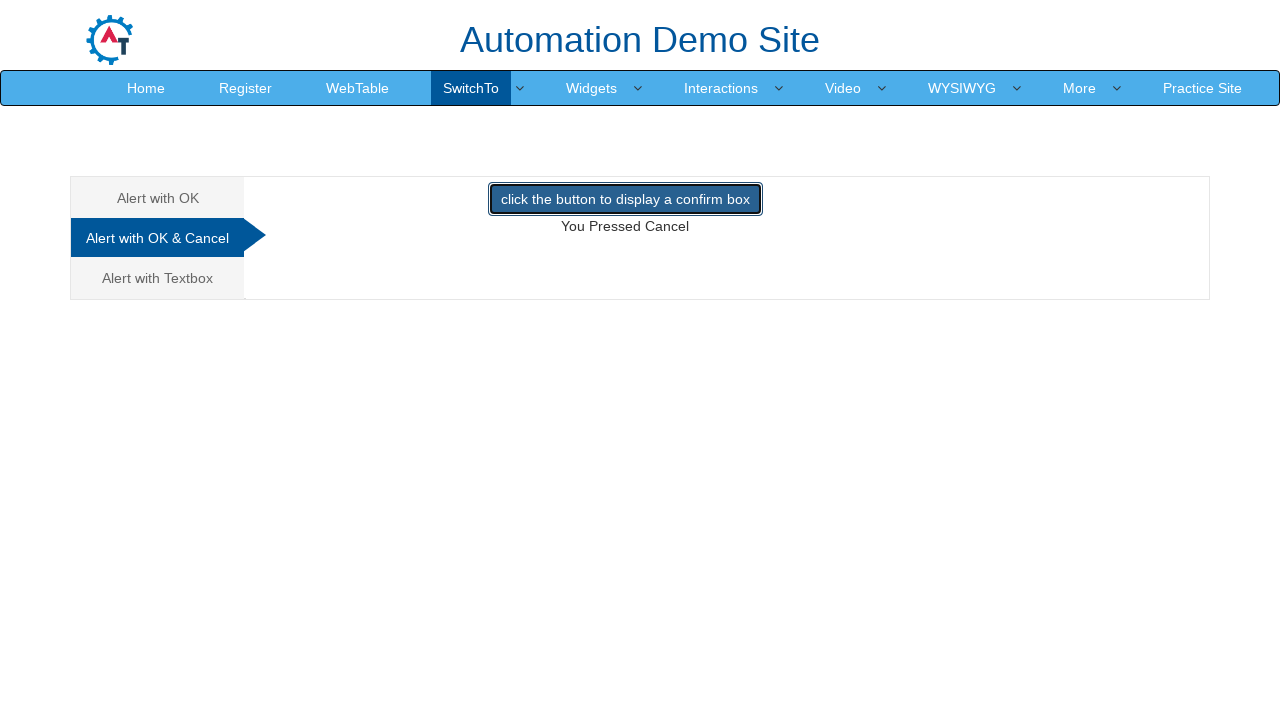

Waited for alert to be dismissed
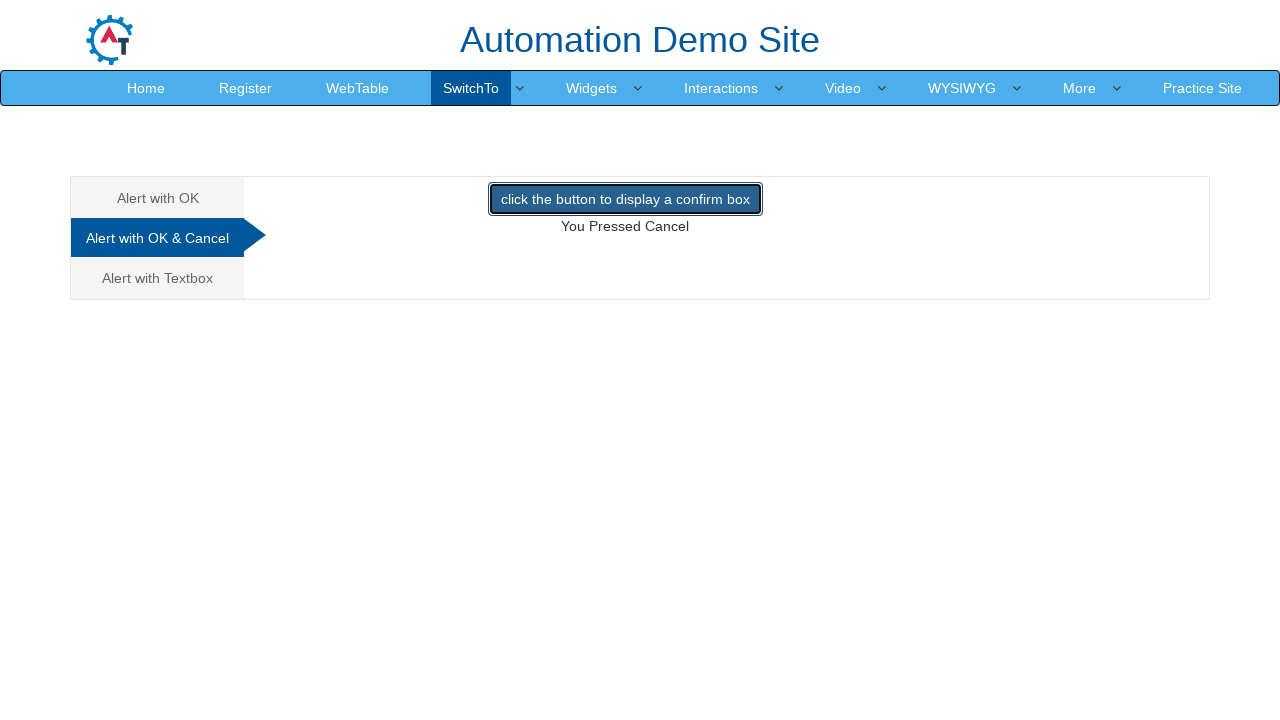

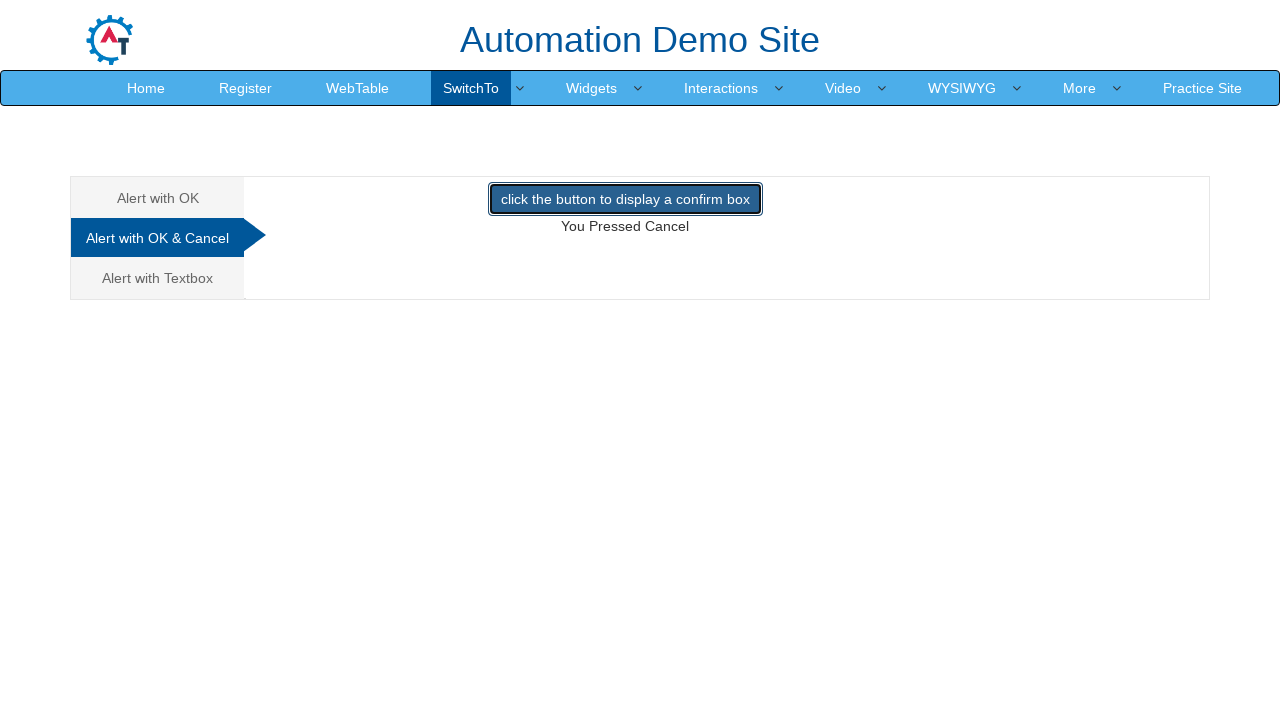